Navigates to the periodic table website and verifies that chemical elements are displayed properly

Starting URL: https://ptable.com/?lang=ru

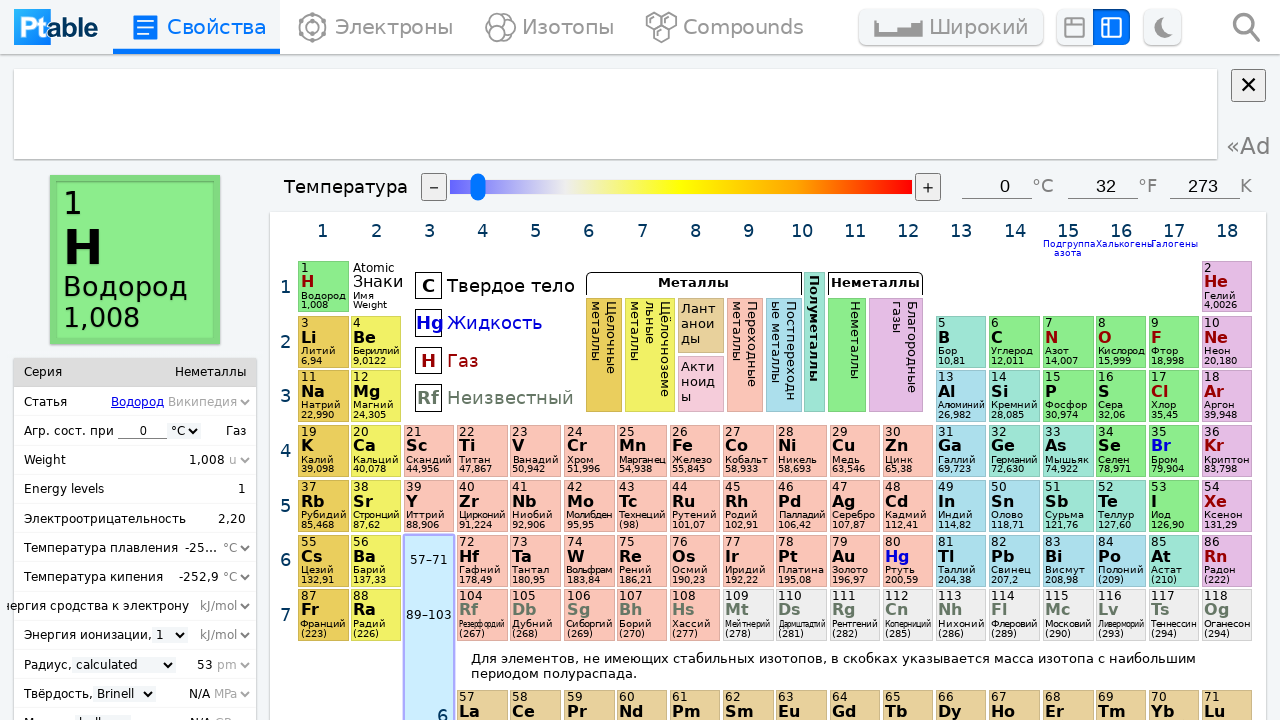

Navigated to periodic table website in Russian
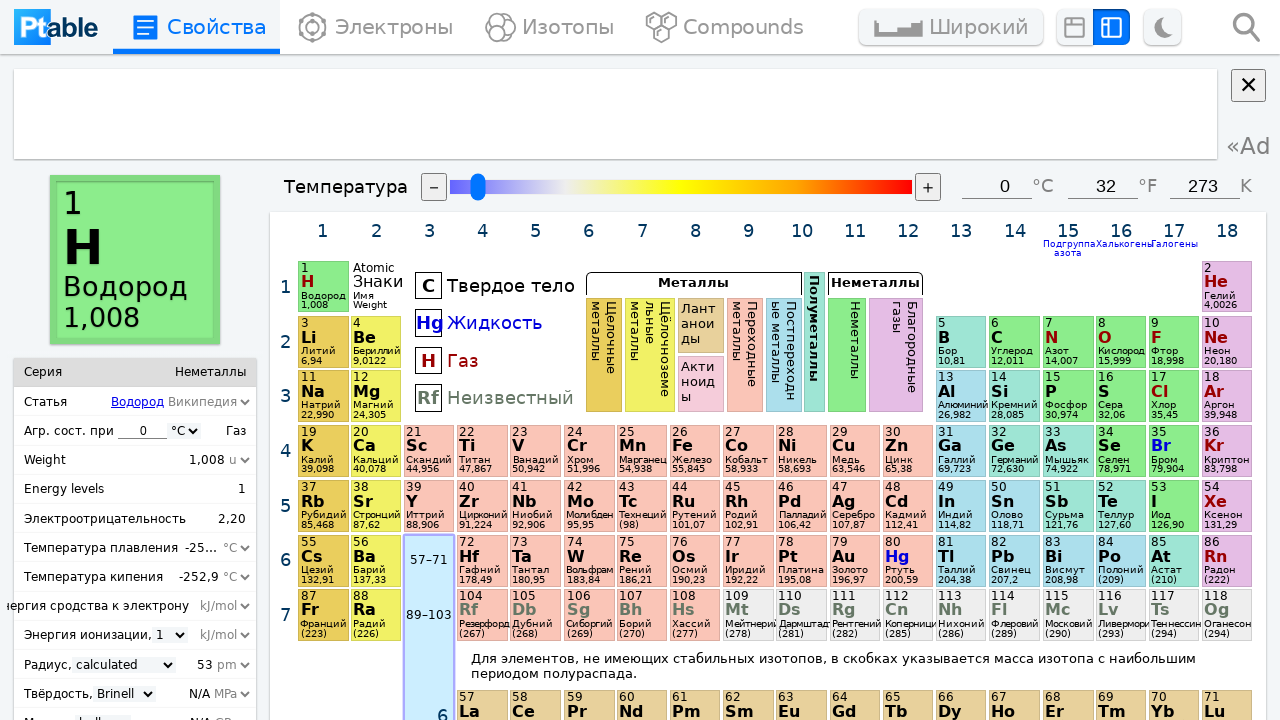

Periodic table elements loaded and visible
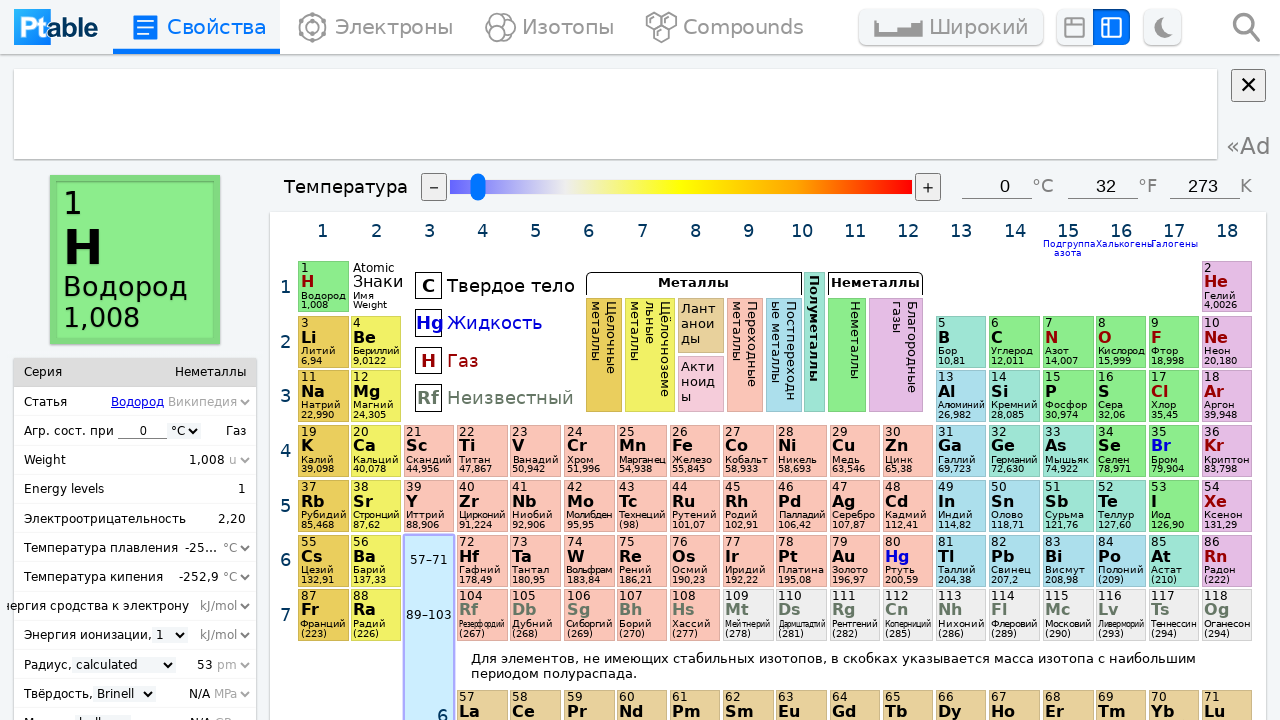

Located all chemical element items in periodic table
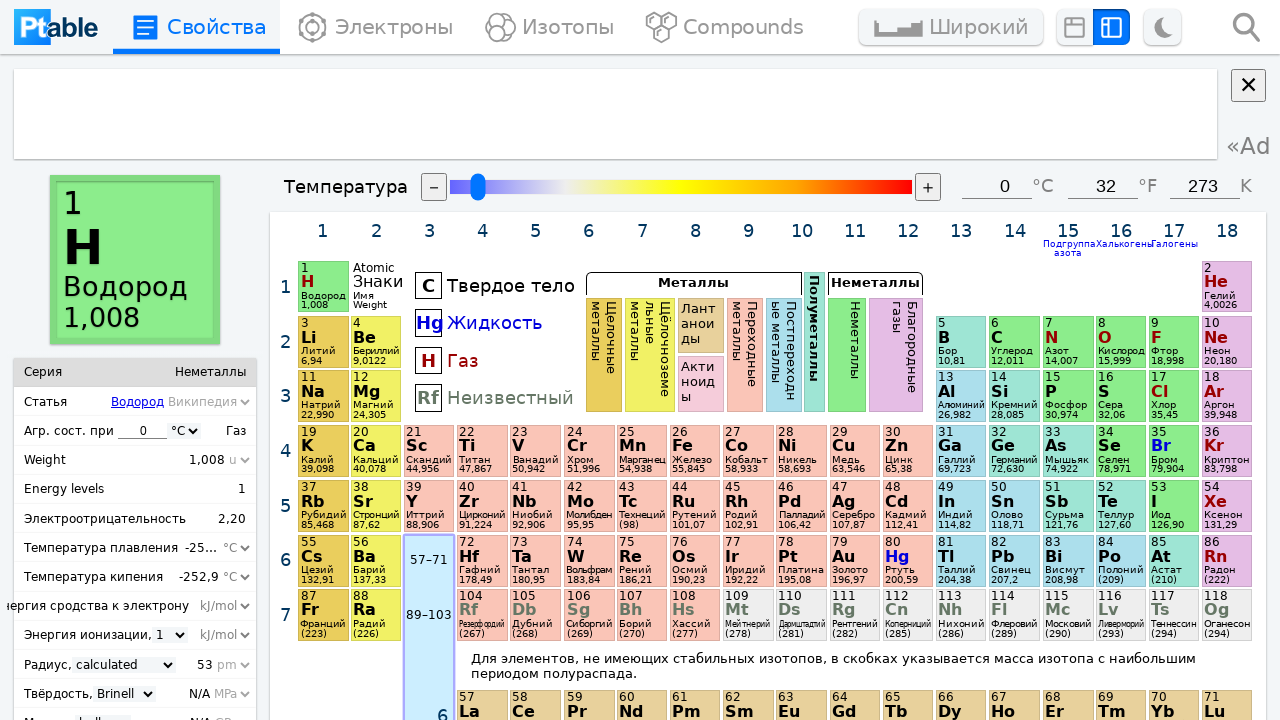

Verified that chemical elements are present (count > 0)
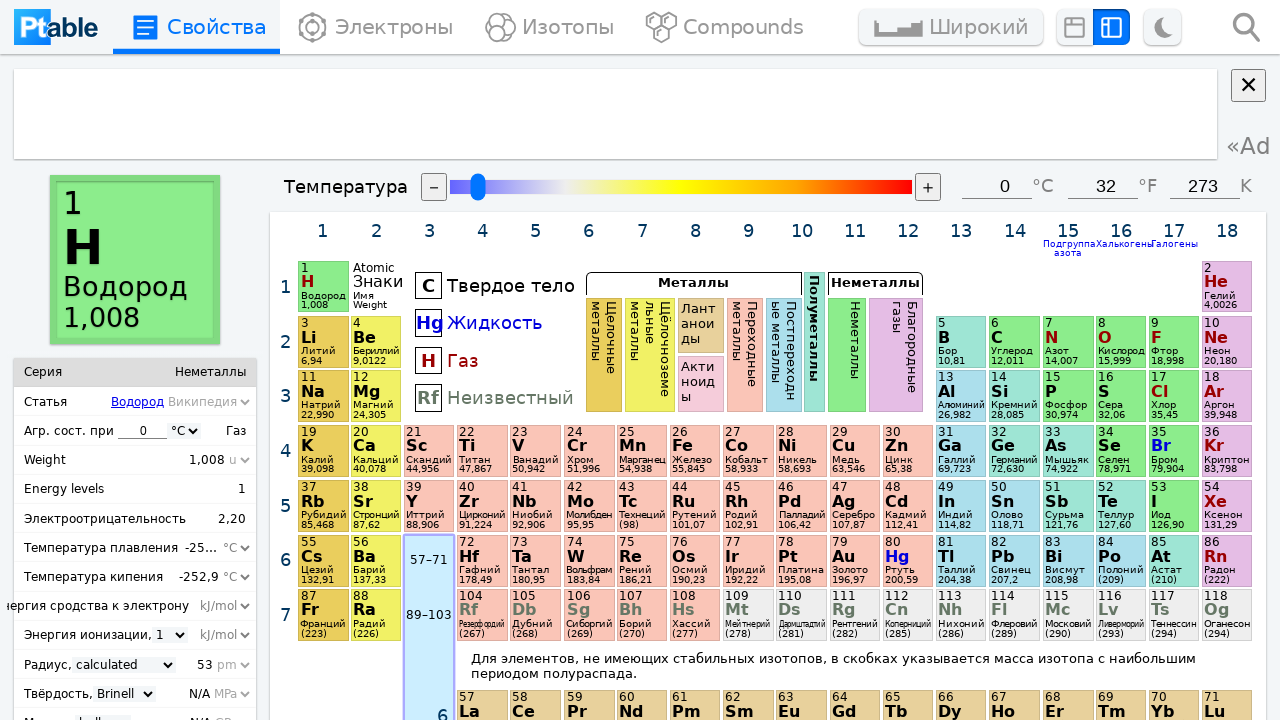

Selected first chemical element from the periodic table
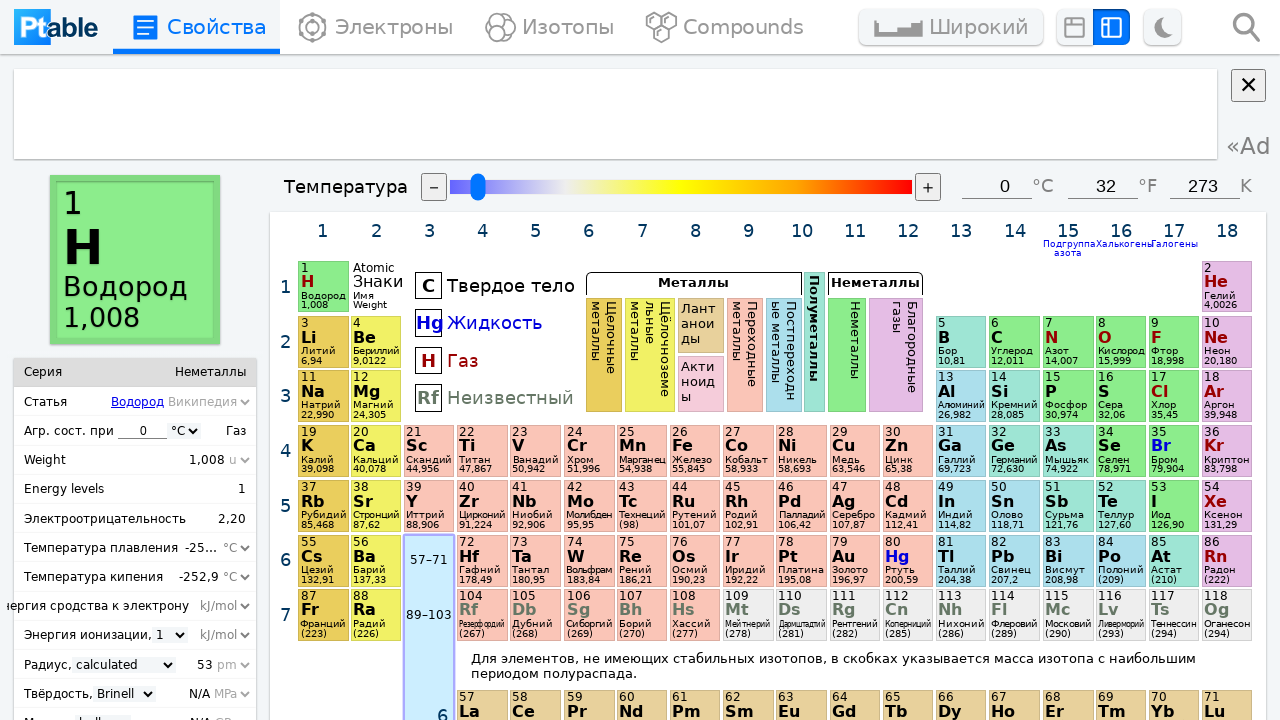

Verified that atomic number is visible in first element
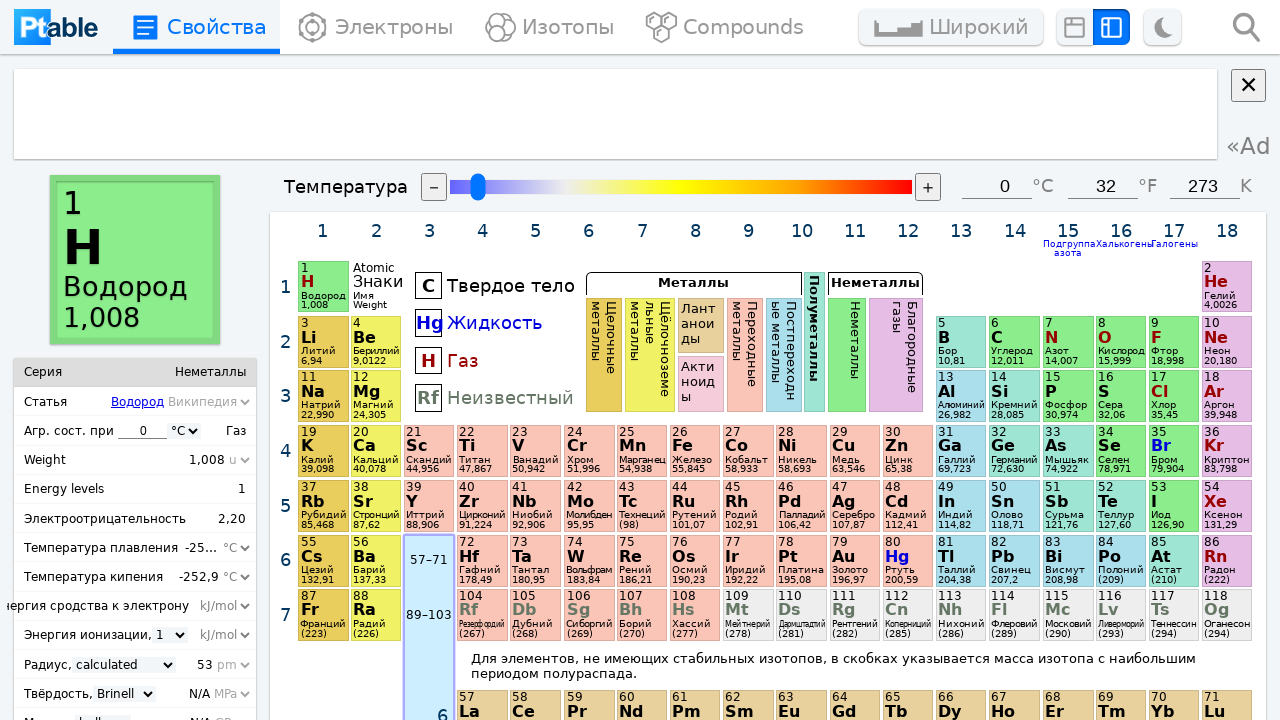

Verified that element name is visible in first element
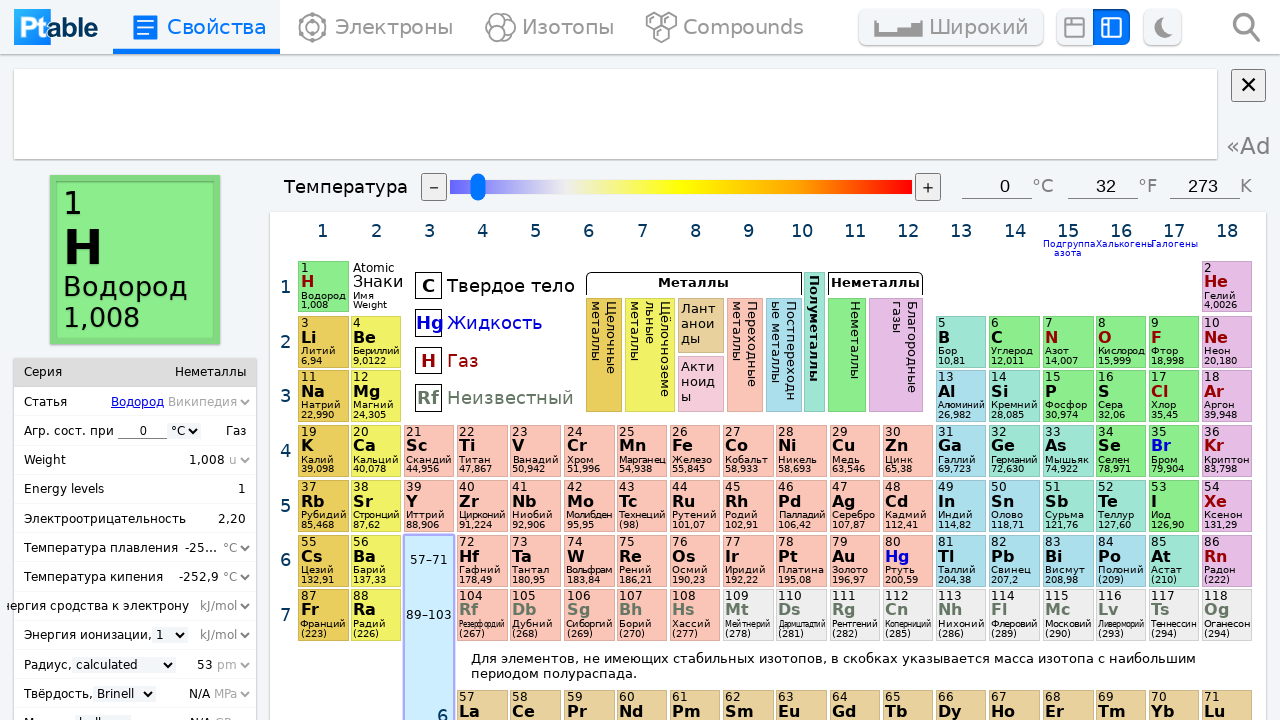

Verified that atomic weight is visible in first element
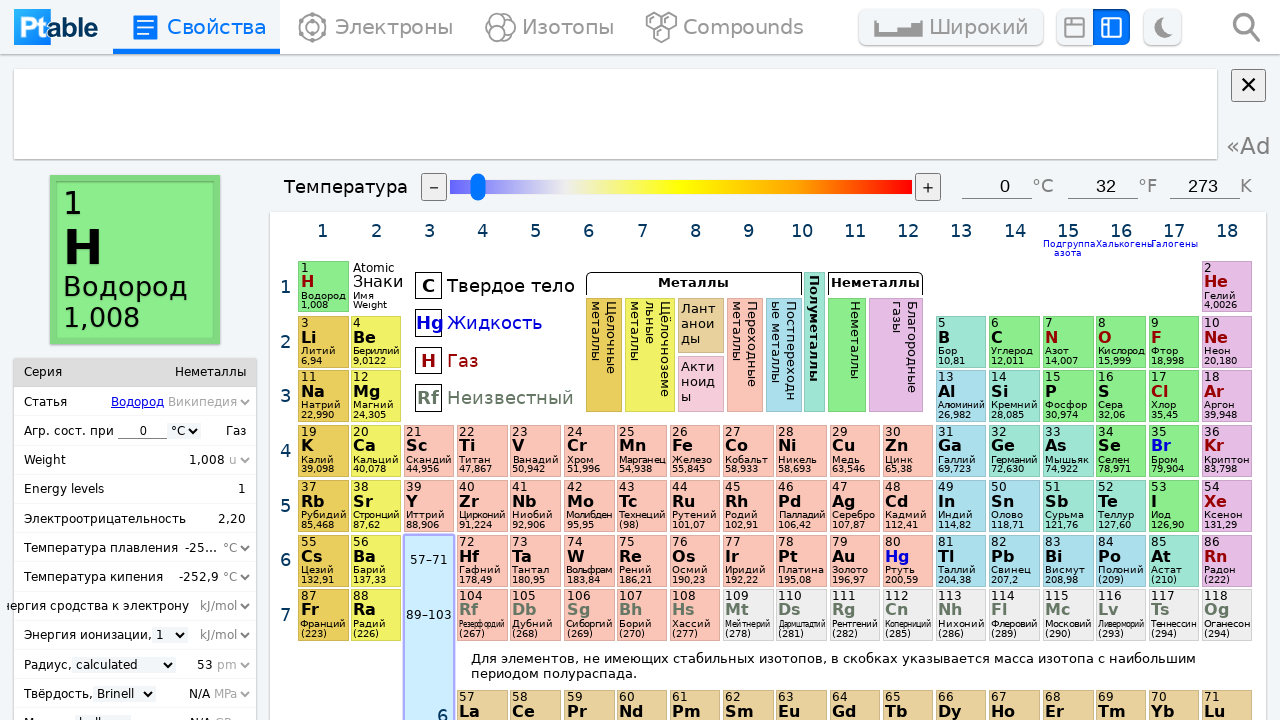

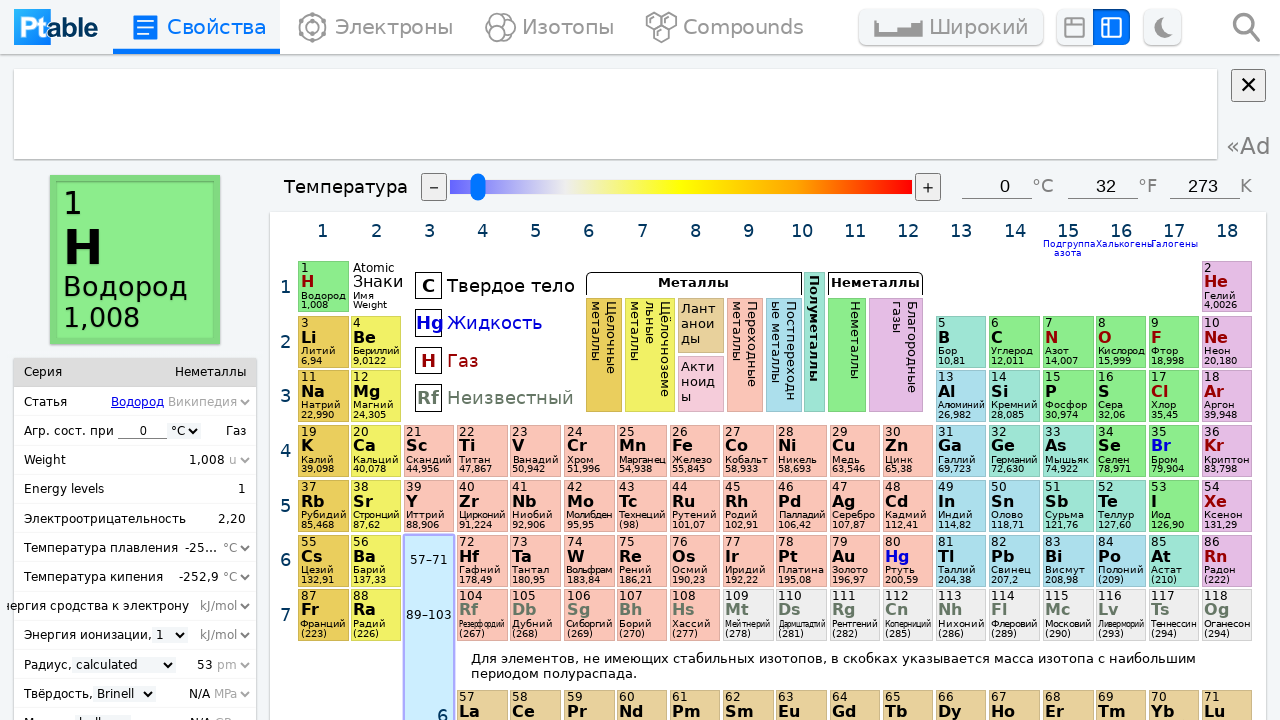